Tests a web form by entering text into a text box and clicking the submit button, then verifies the success message is displayed

Starting URL: https://www.selenium.dev/selenium/web/web-form.html

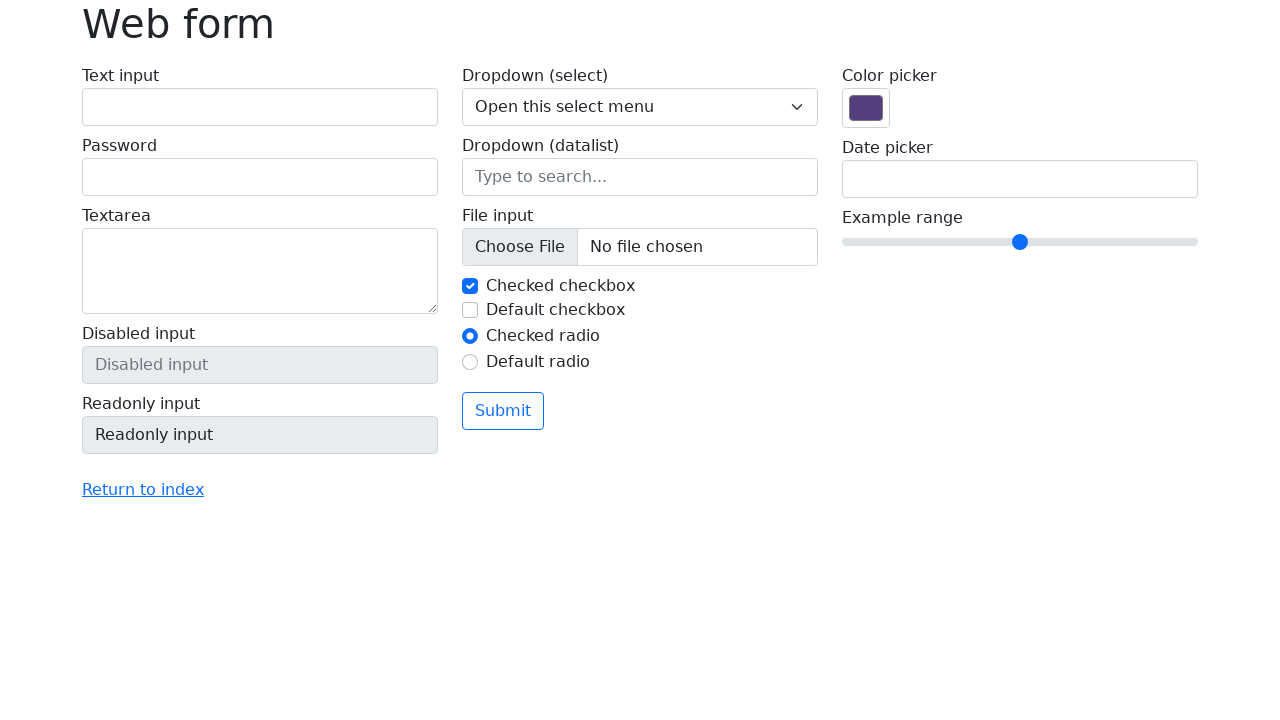

Verified page title is 'Web form'
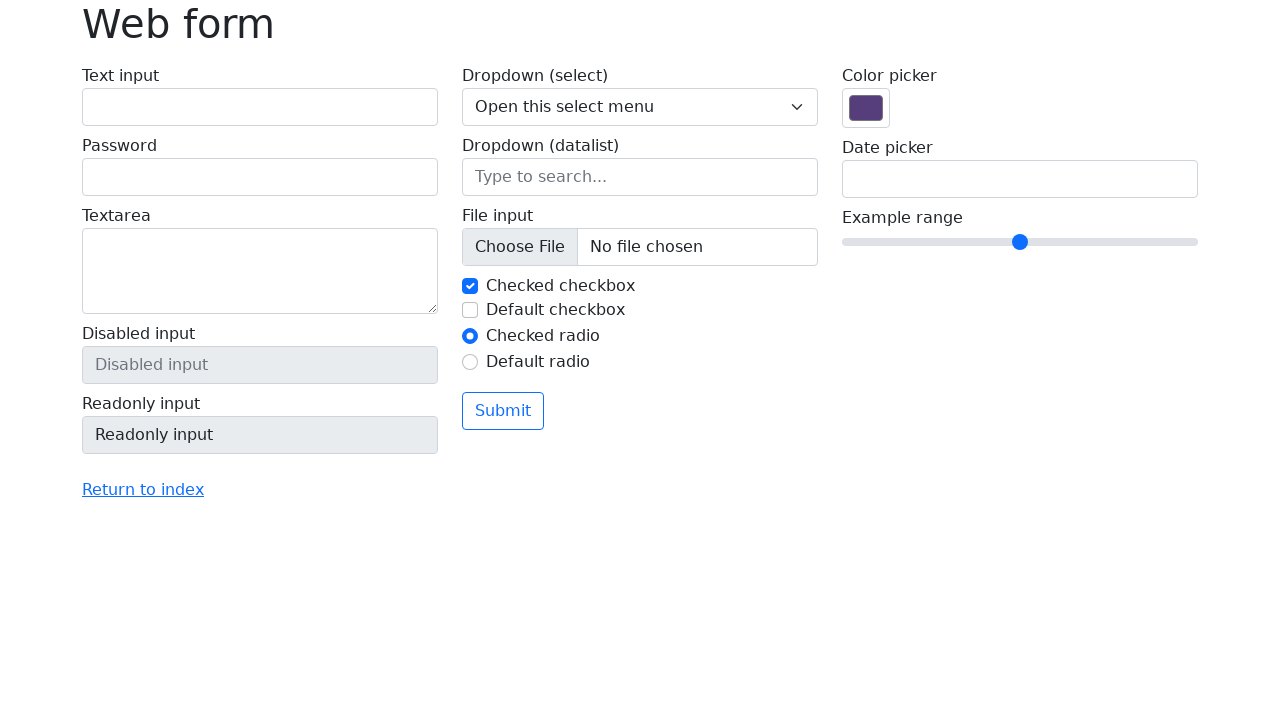

Filled text box with 'Selenium' on input[name='my-text']
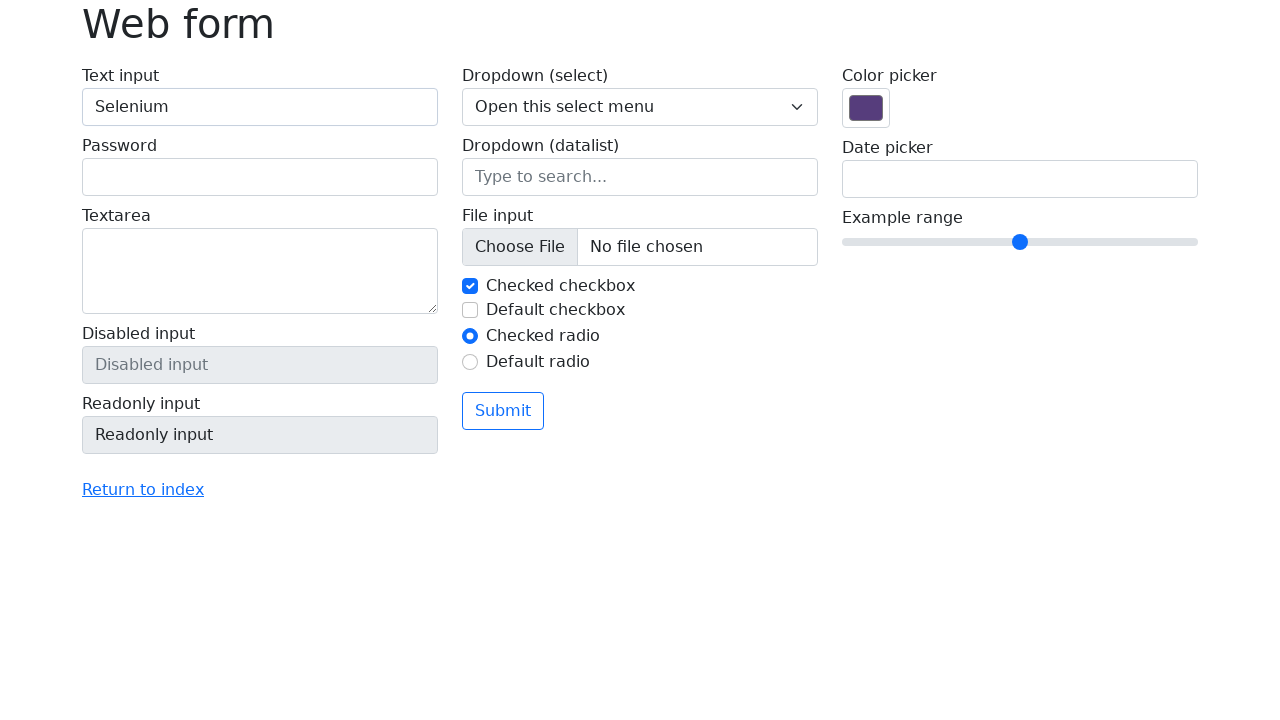

Clicked submit button at (503, 411) on button
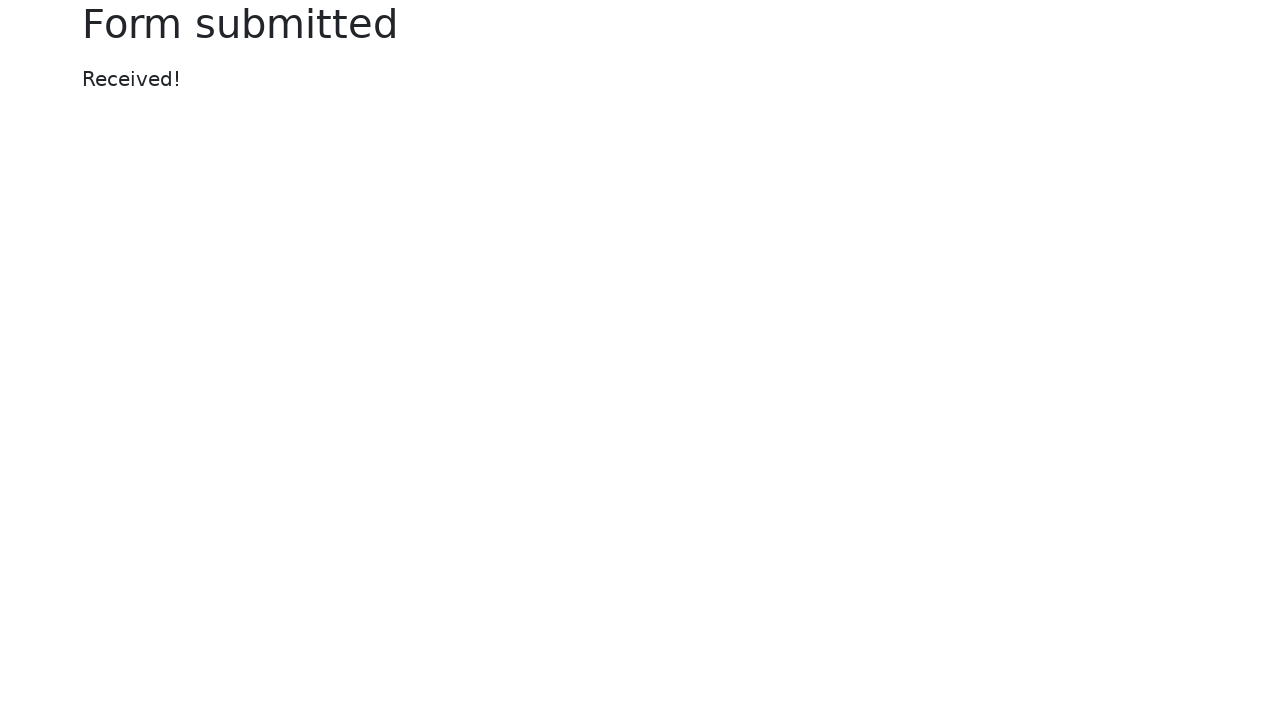

Success message appeared
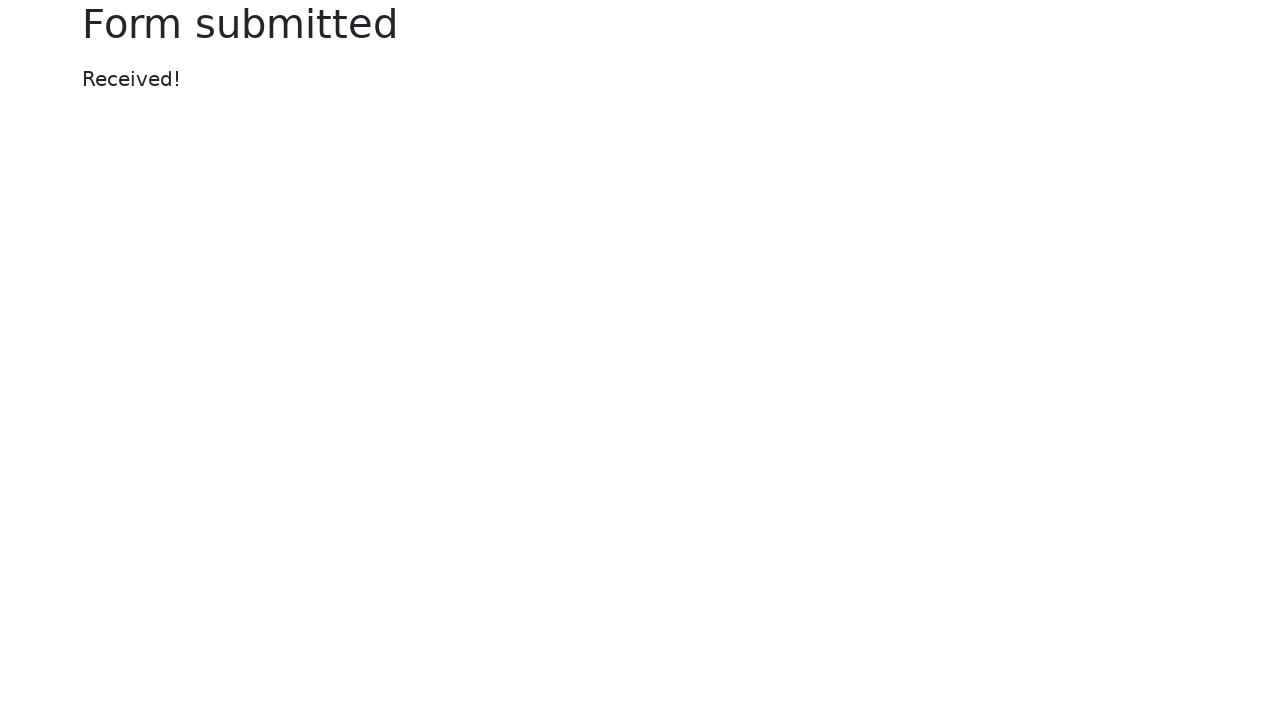

Verified success message displays 'Received!'
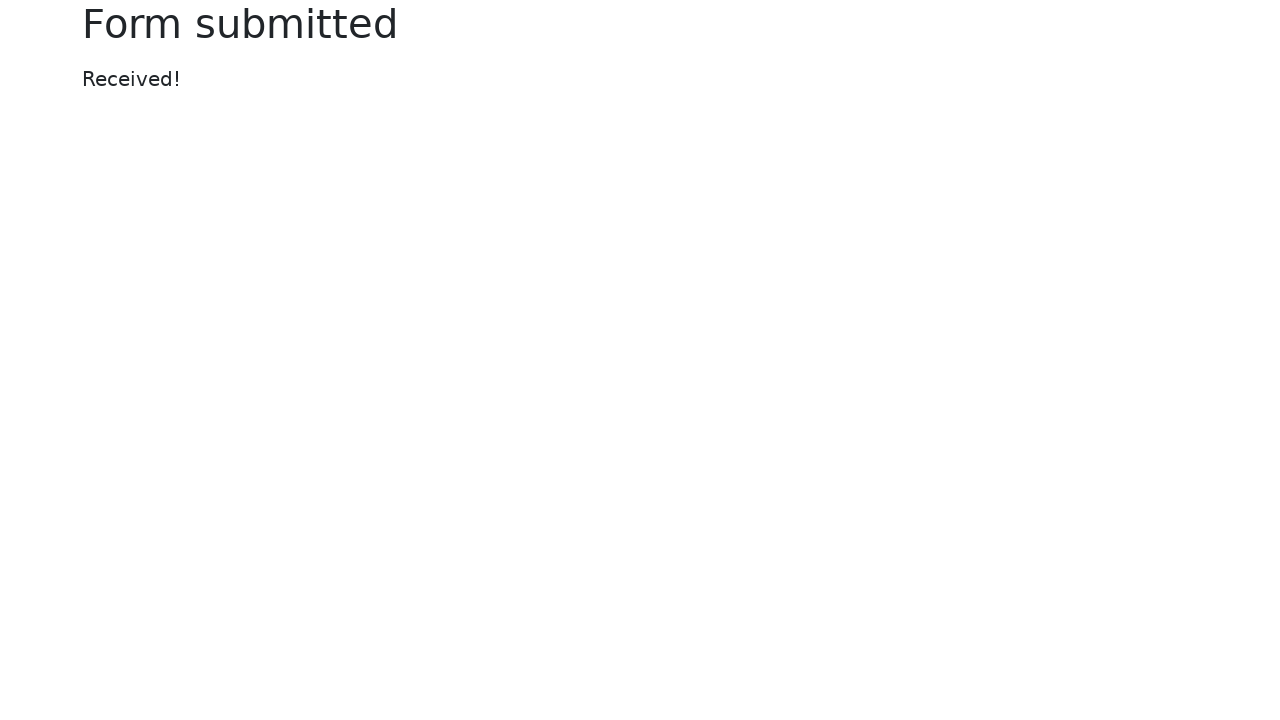

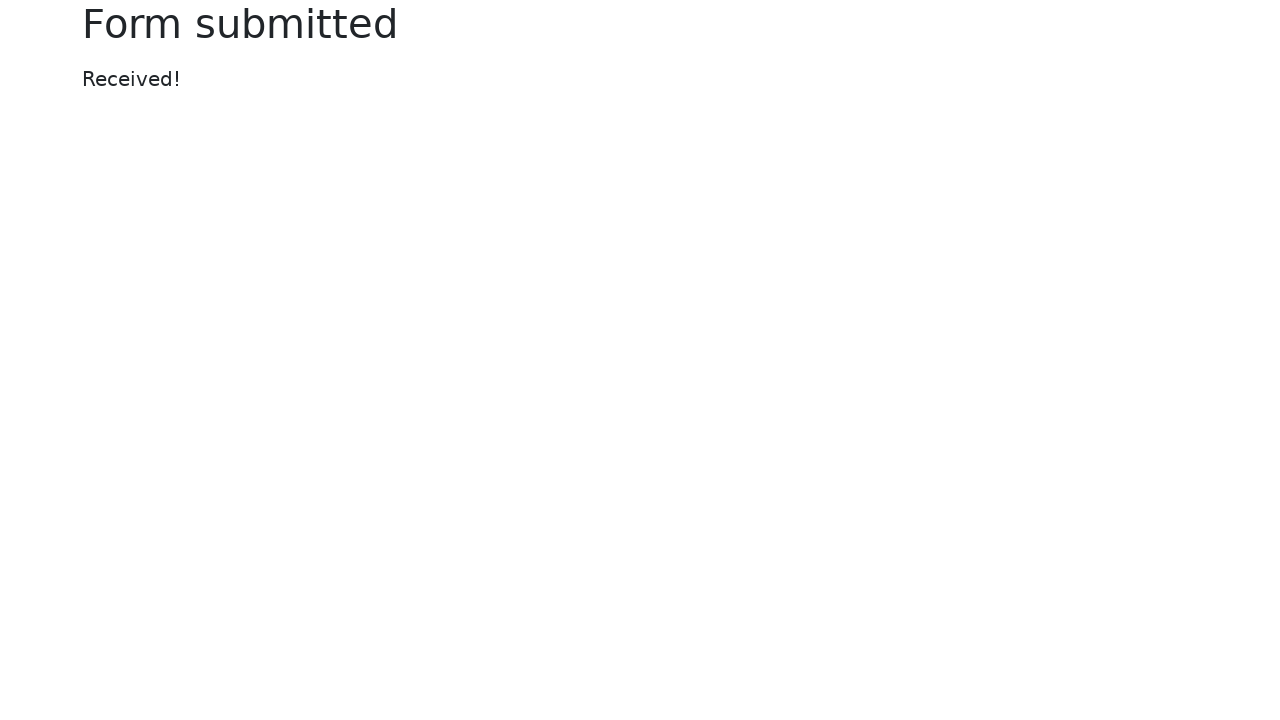